Clicks the email icon on the navigation bar

Starting URL: http://scottyoon221.github.io/

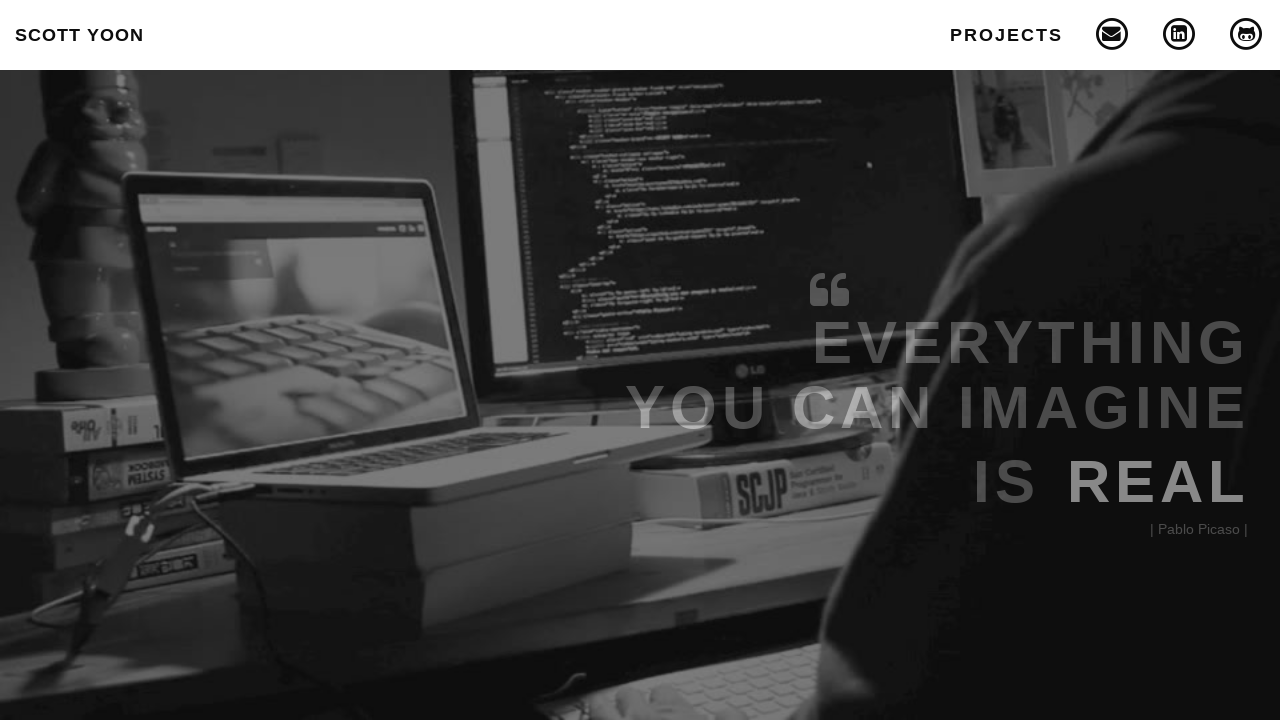

Navigated to http://scottyoon221.github.io/
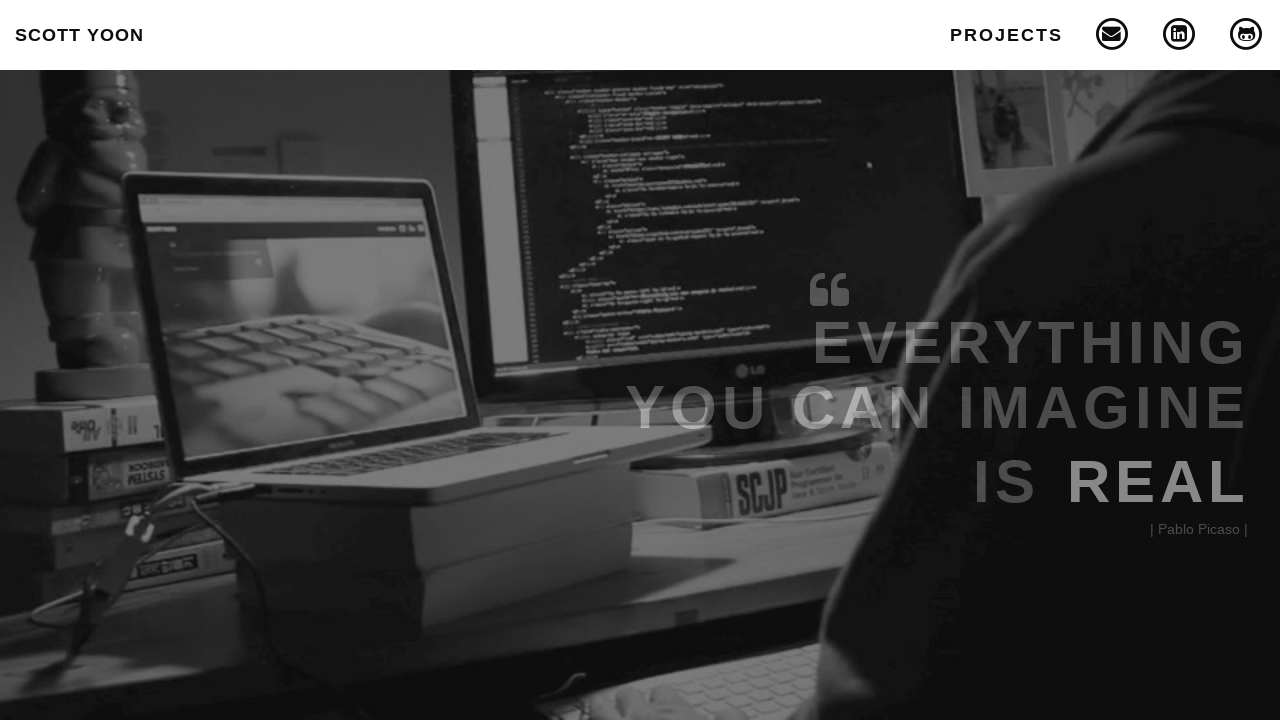

Clicked the email icon on the navigation bar at (1112, 34) on .fa-envelope
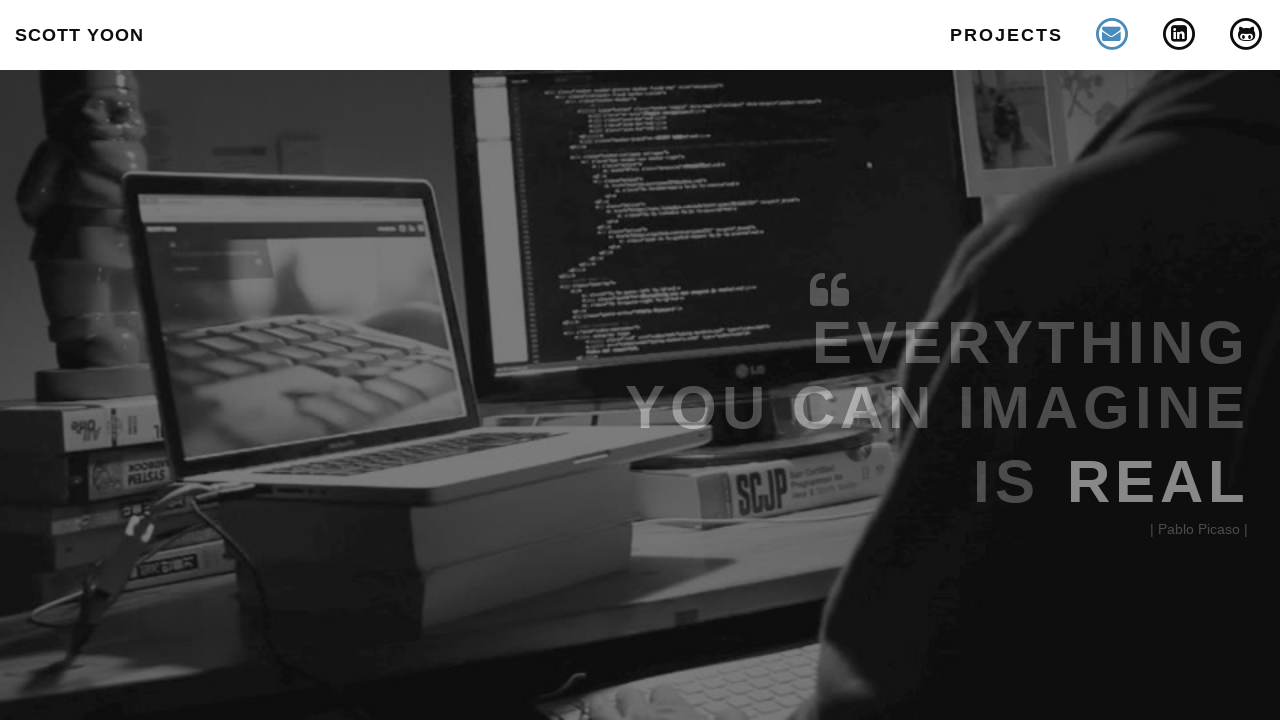

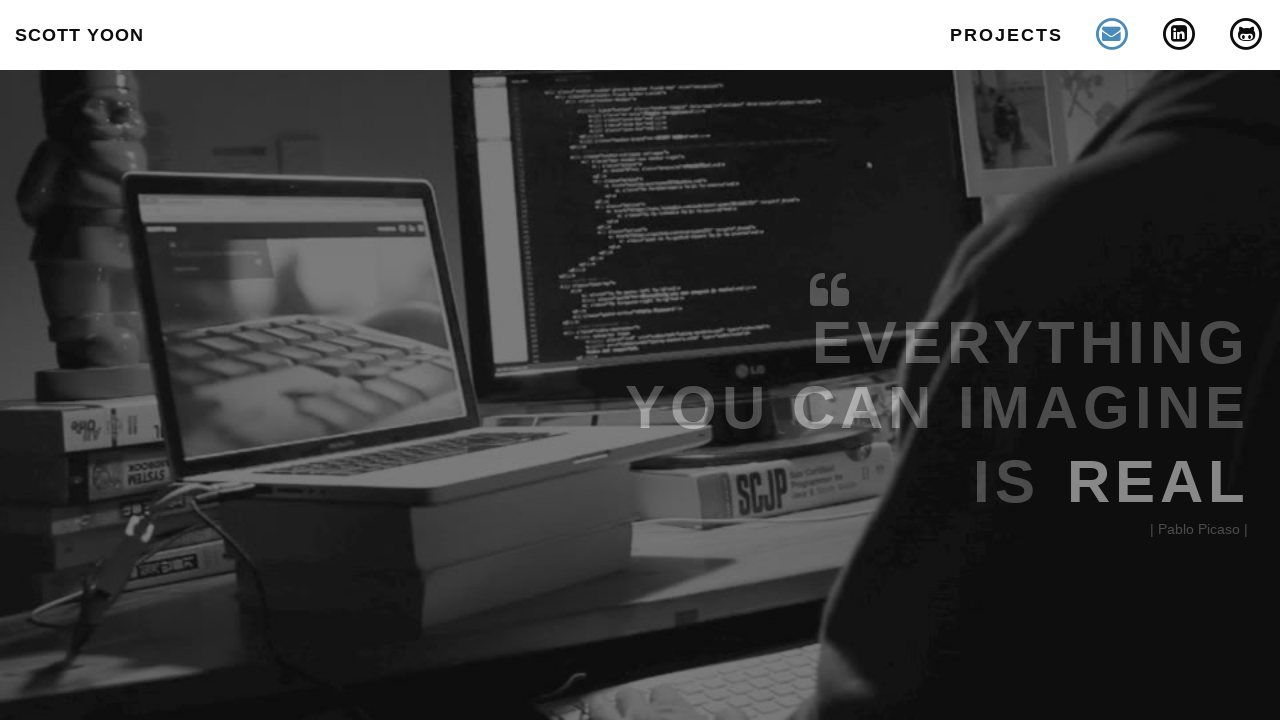